Tests single-select dropdown functionality by selecting options using visible text, value attribute, and index methods, then verifying the selections.

Starting URL: https://pragmatictesters.github.io/selenium-webdriver-examples/dropdowns.html

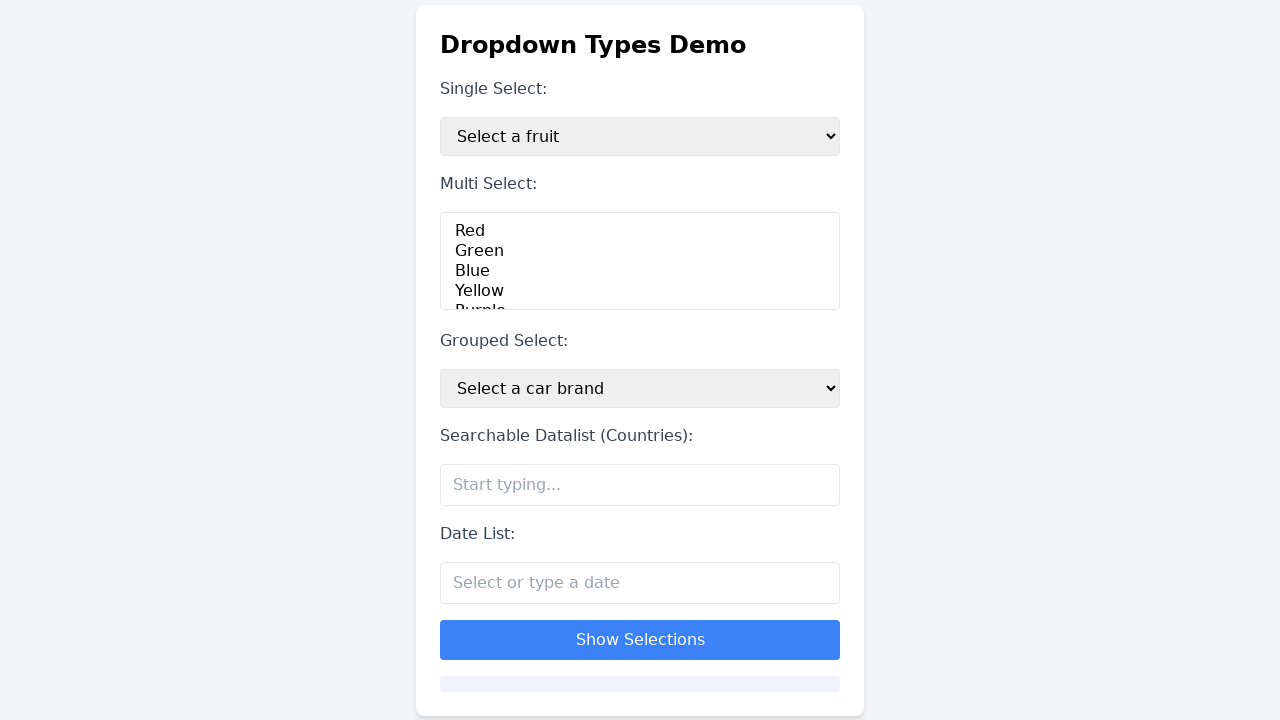

Located the single select dropdown element
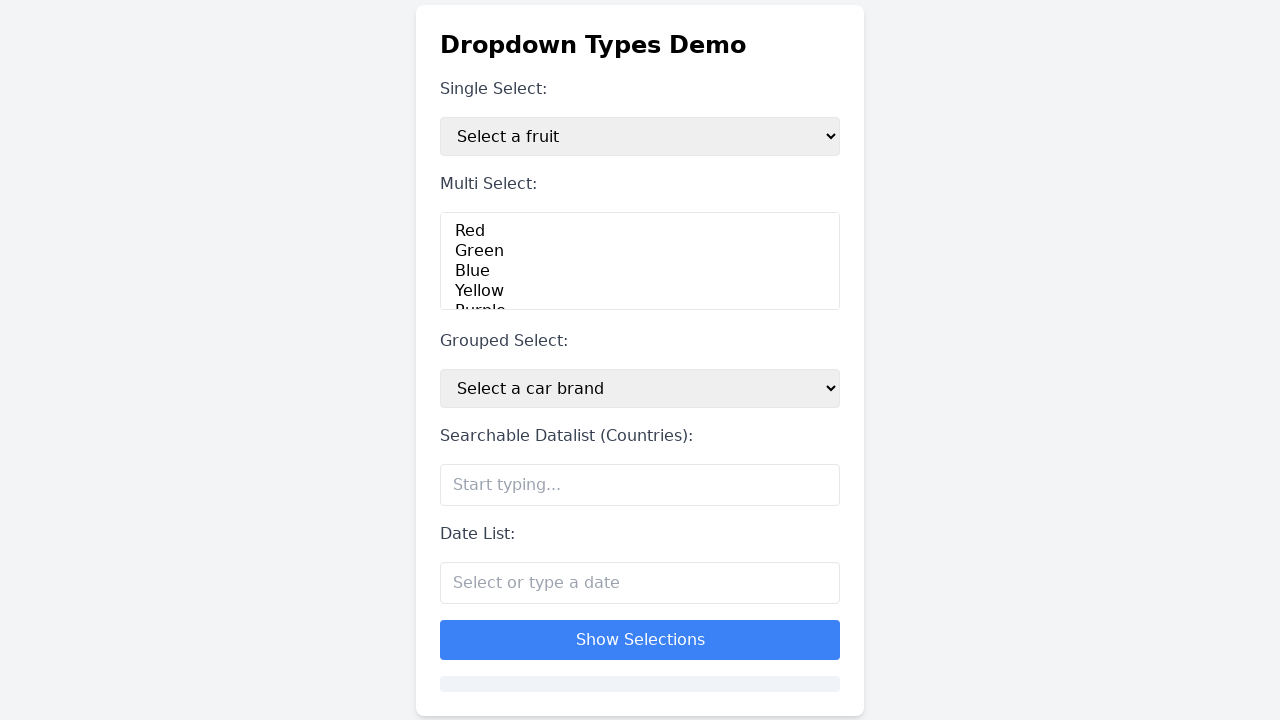

Verified default selected option is 'Select a fruit'
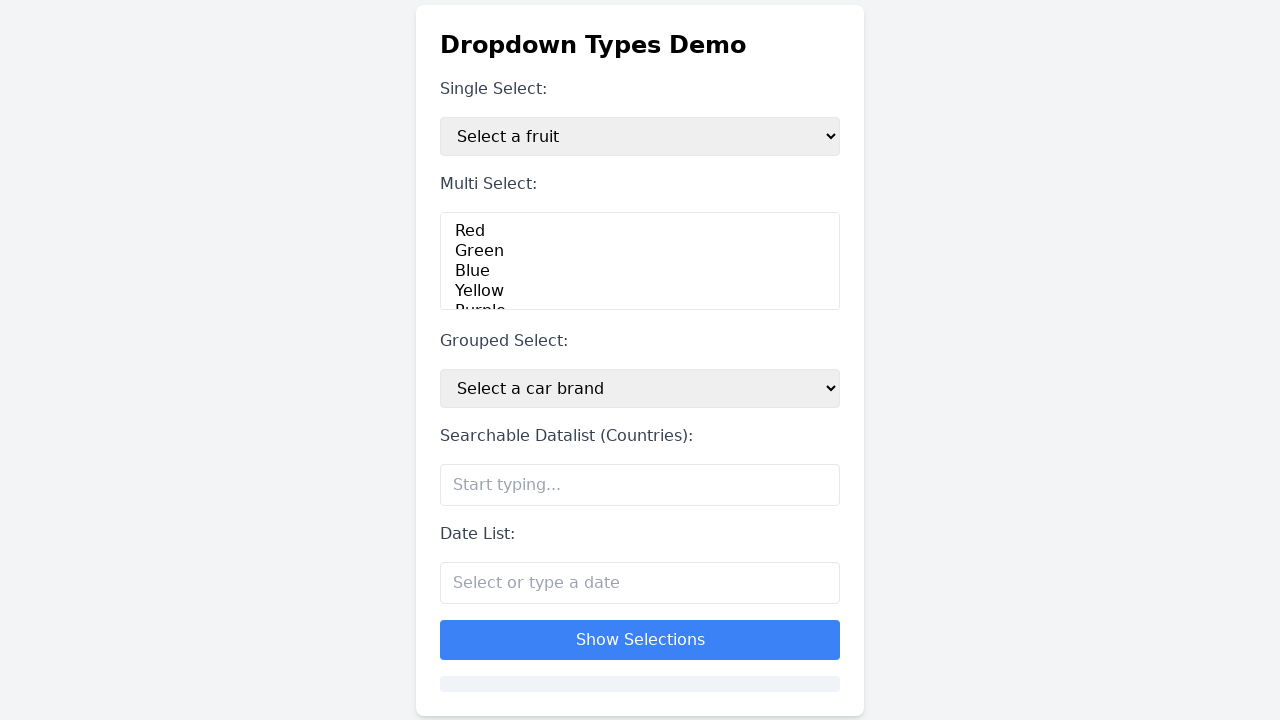

Selected 'Apple' by visible text on #singleSelect
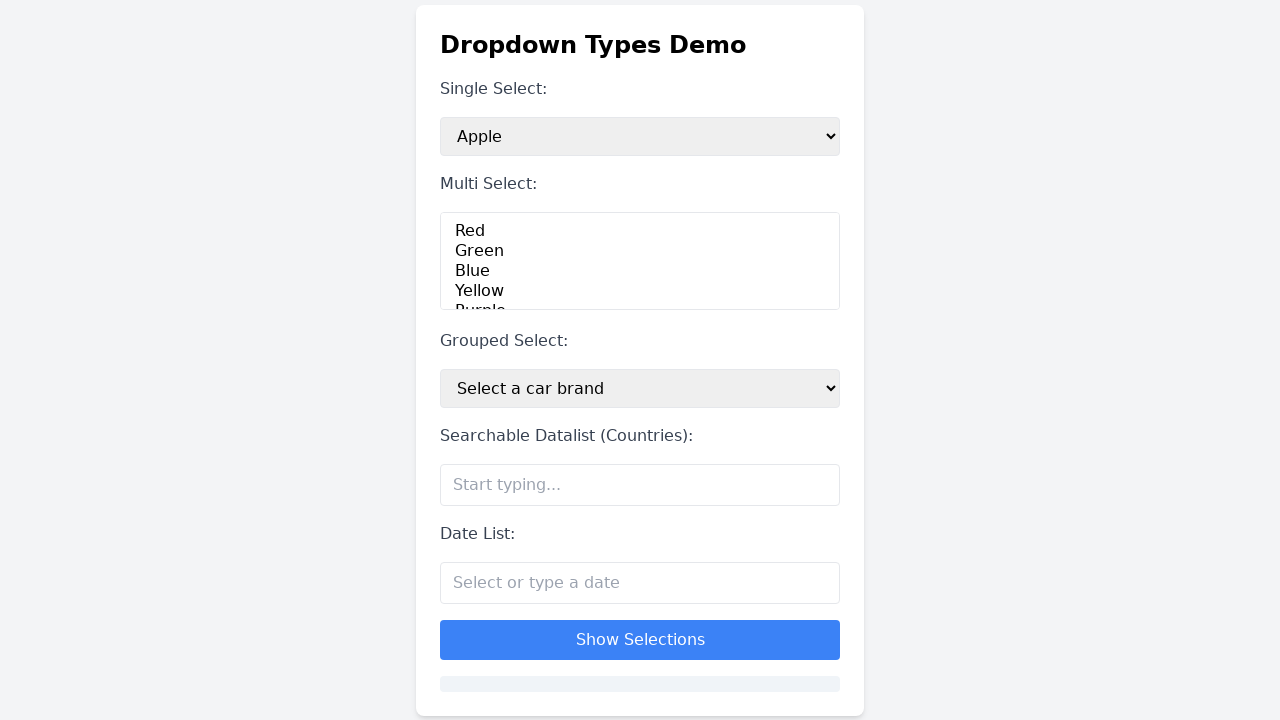

Verified 'Apple' is now selected
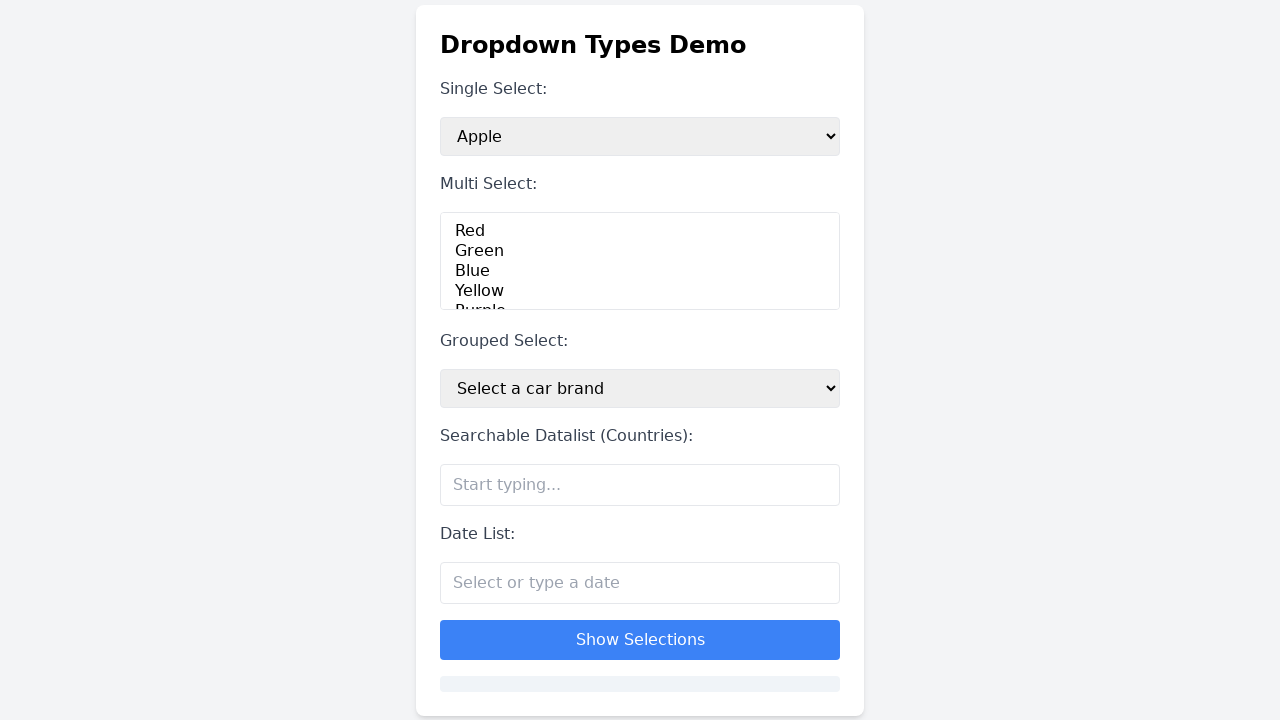

Selected 'Banana' by value attribute on #singleSelect
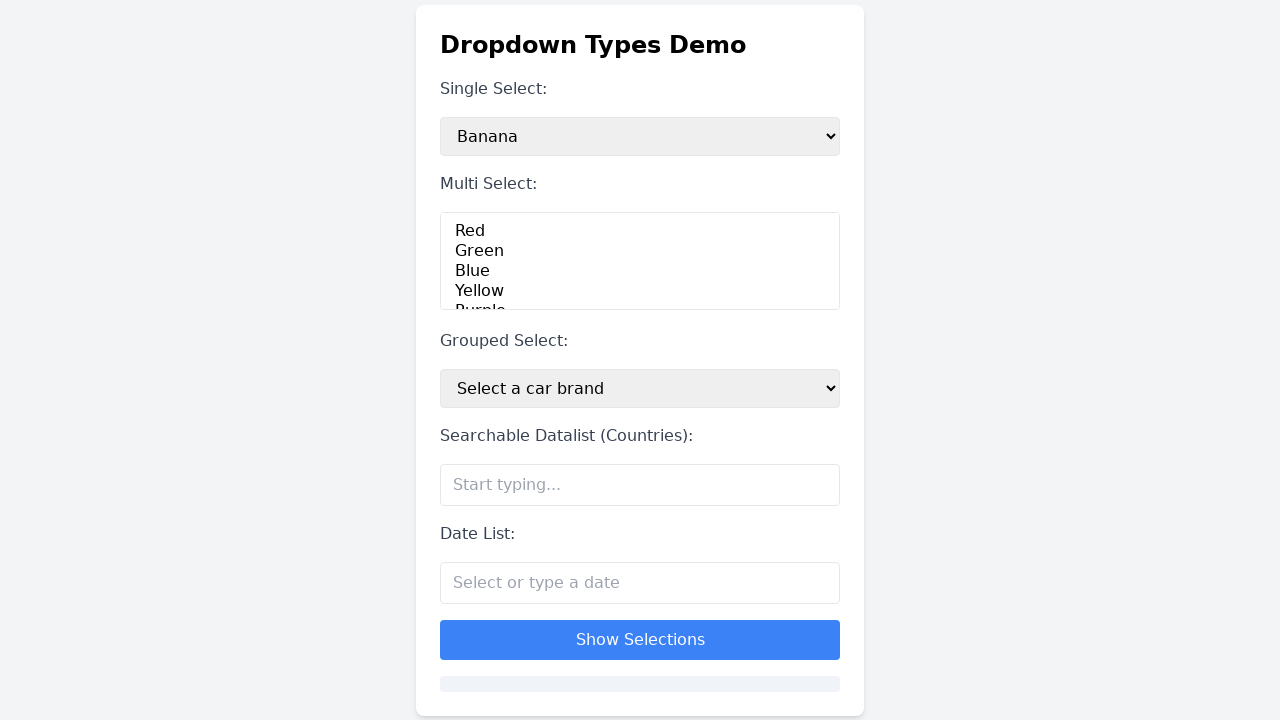

Verified 'Banana' is now selected
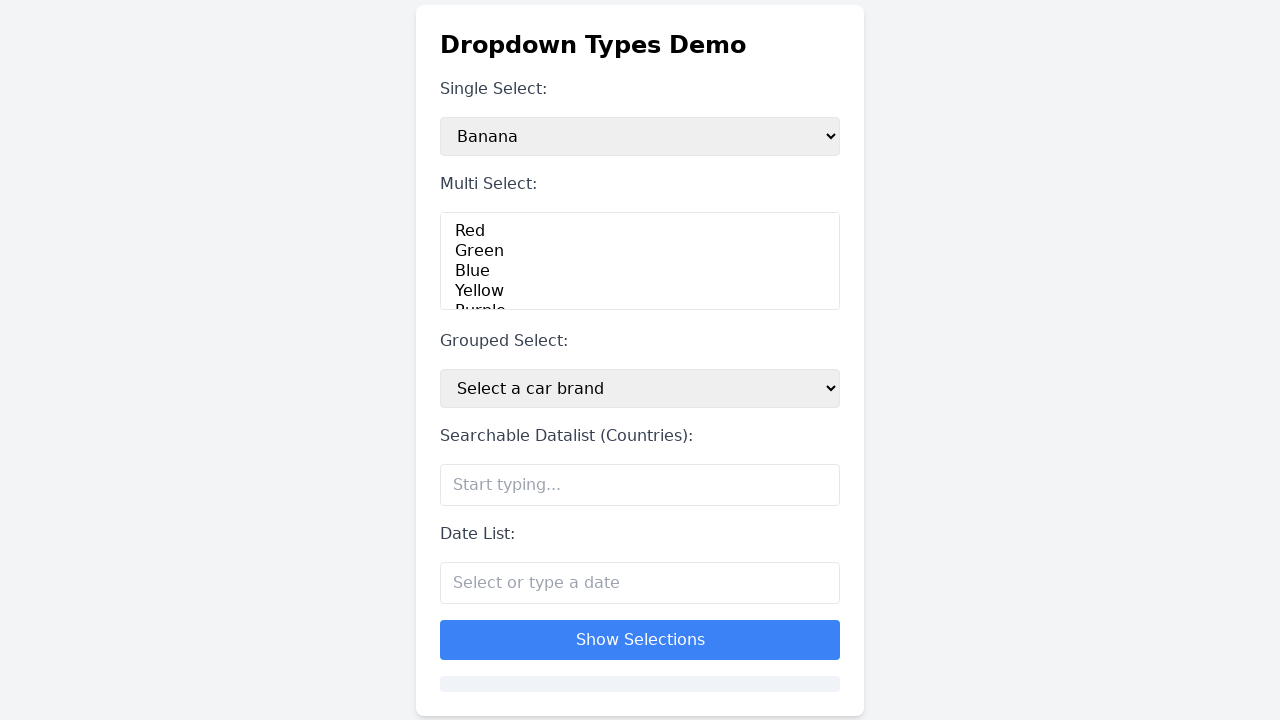

Selected option at index 4 ('Date') on #singleSelect
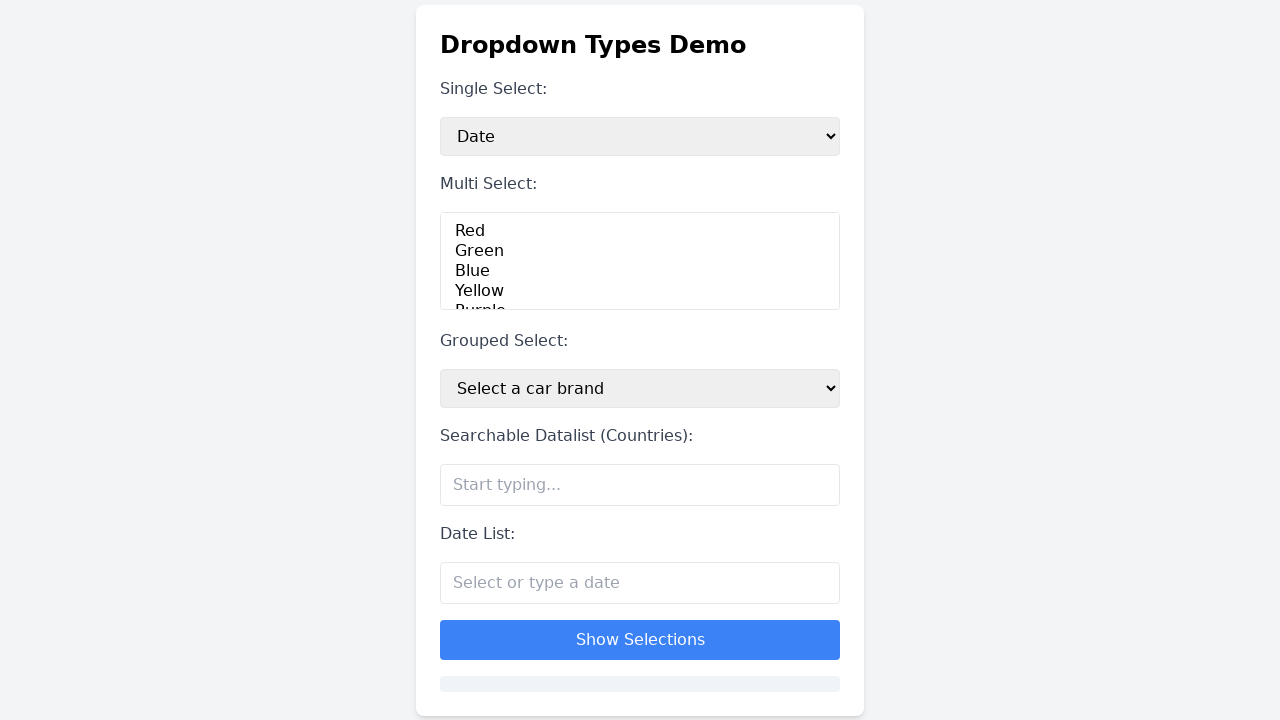

Verified 'Date' is now selected
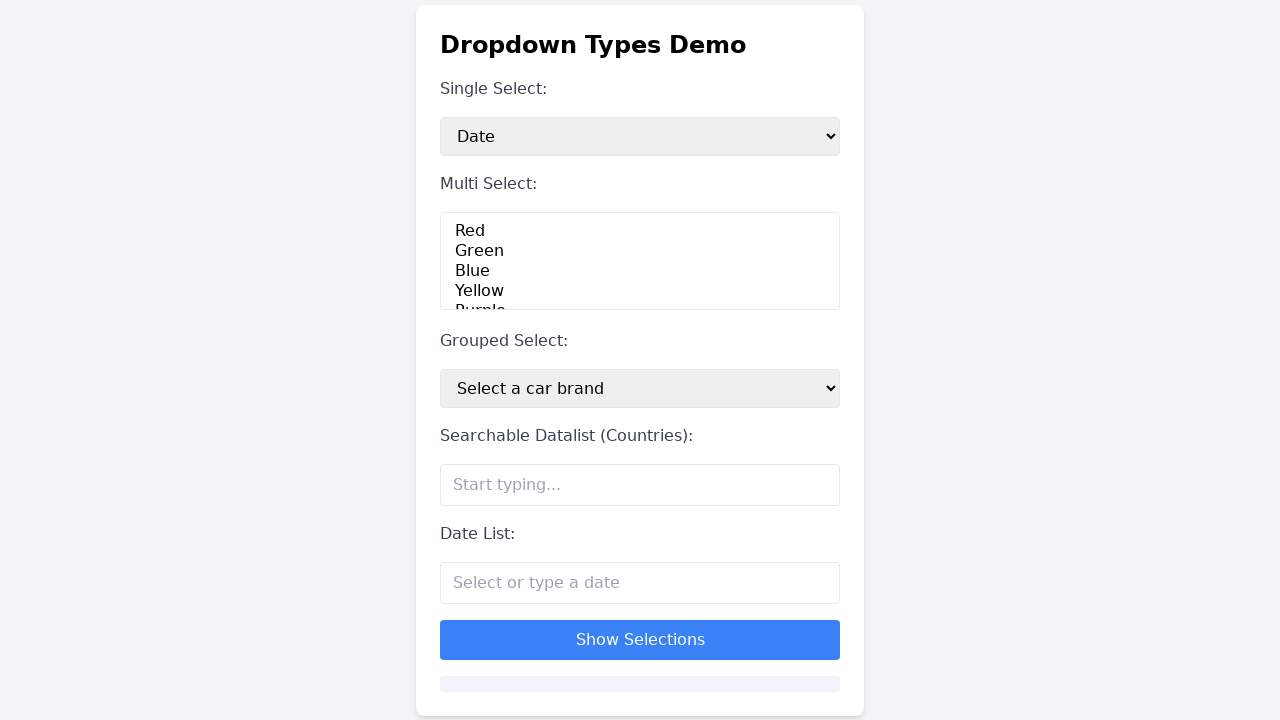

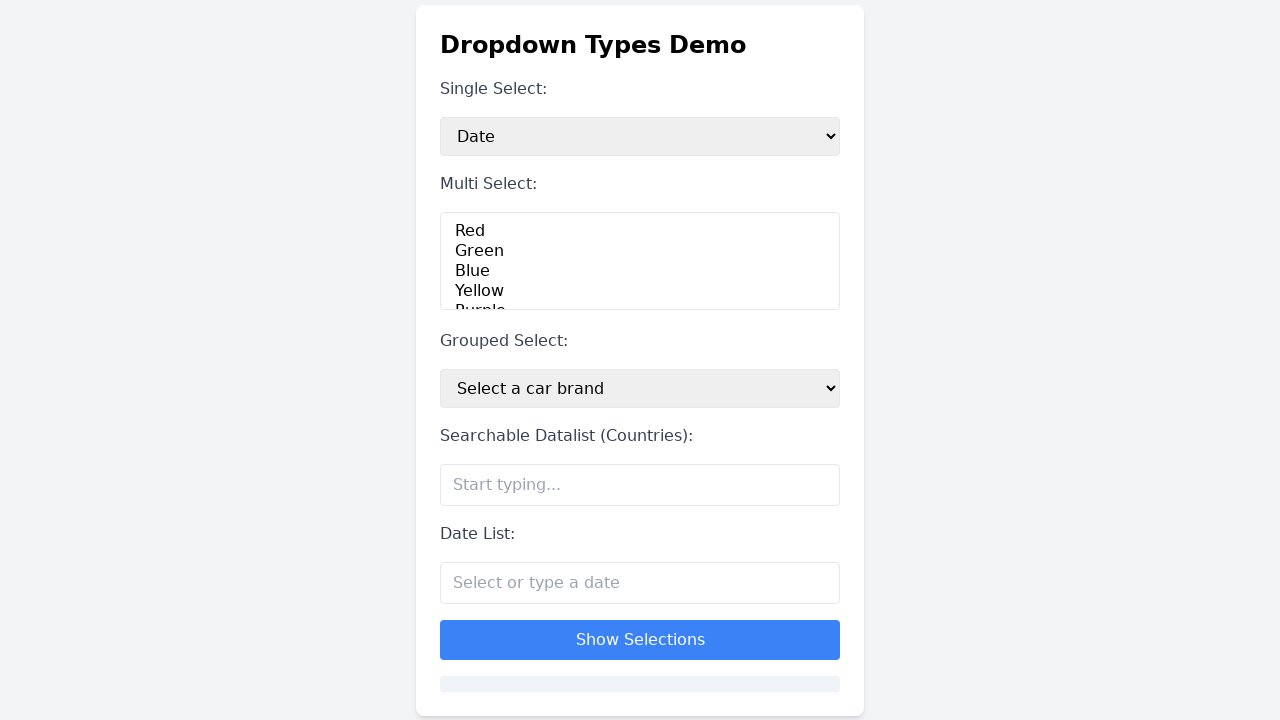